Navigates to automationbykrishna.com and attempts to click an element with an invalid ID selector to demonstrate NoSuchElementException

Starting URL: http://automationbykrishna.com/

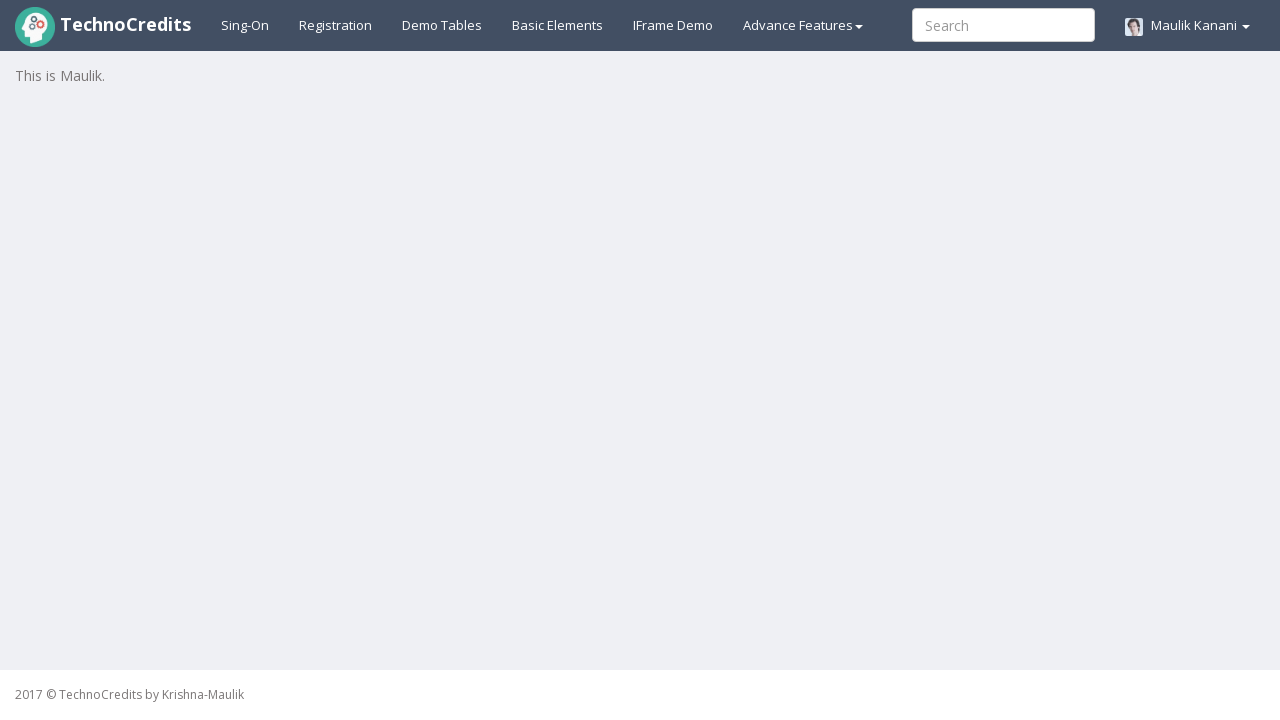

Navigated to automationbykrishna.com
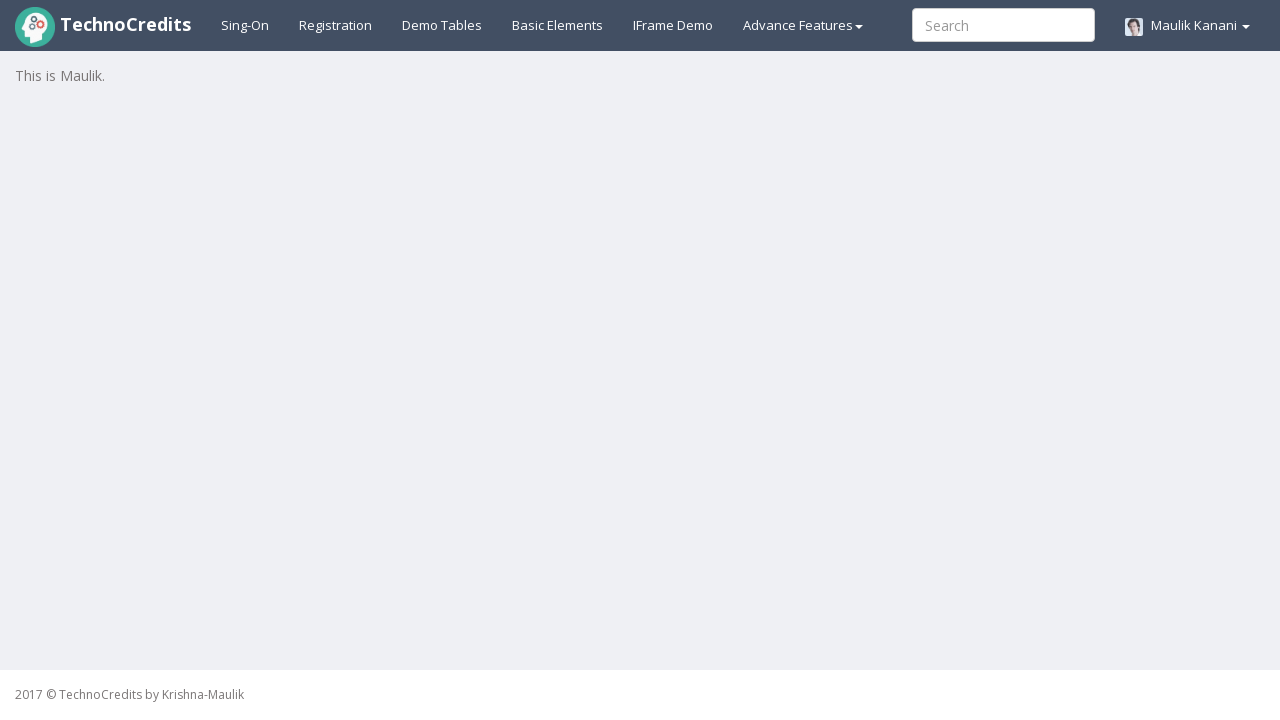

NoSuchElementException thrown - invalid ID selector '#Basic Elements' failed on #Basic Elements
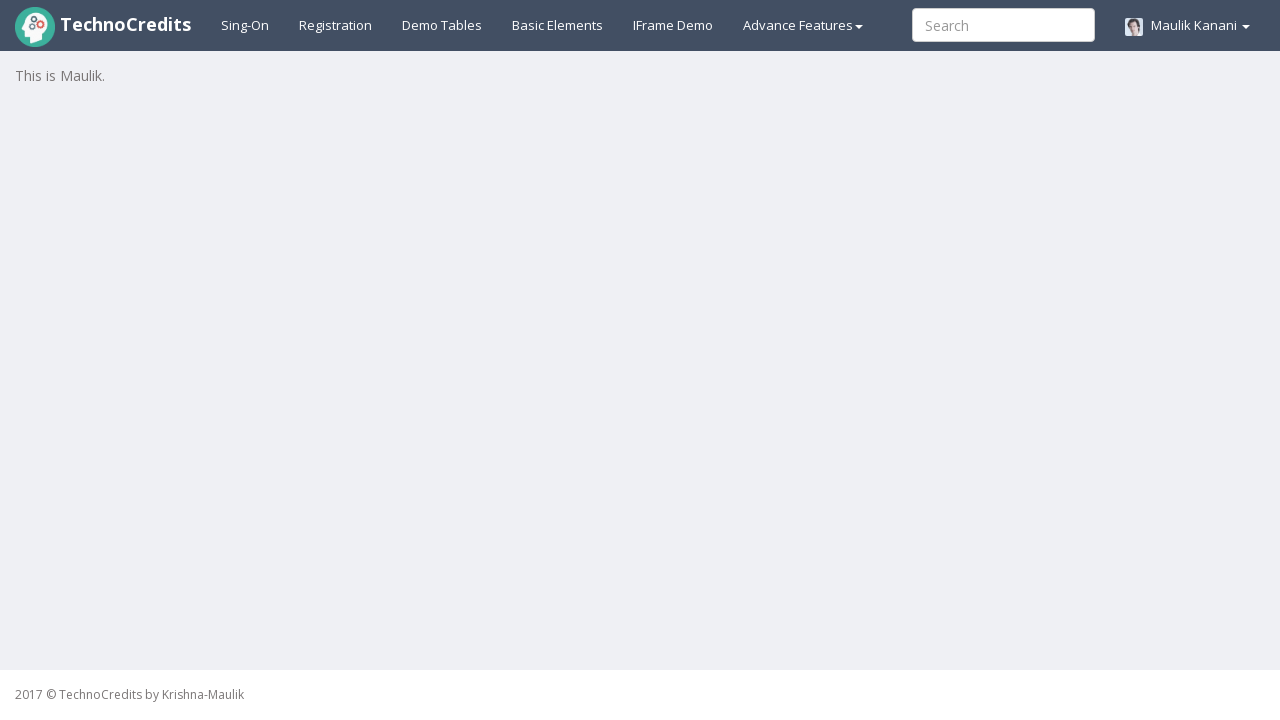

Clicked element using text selector 'text=Basic Elements' as fallback at (558, 25) on text=Basic Elements
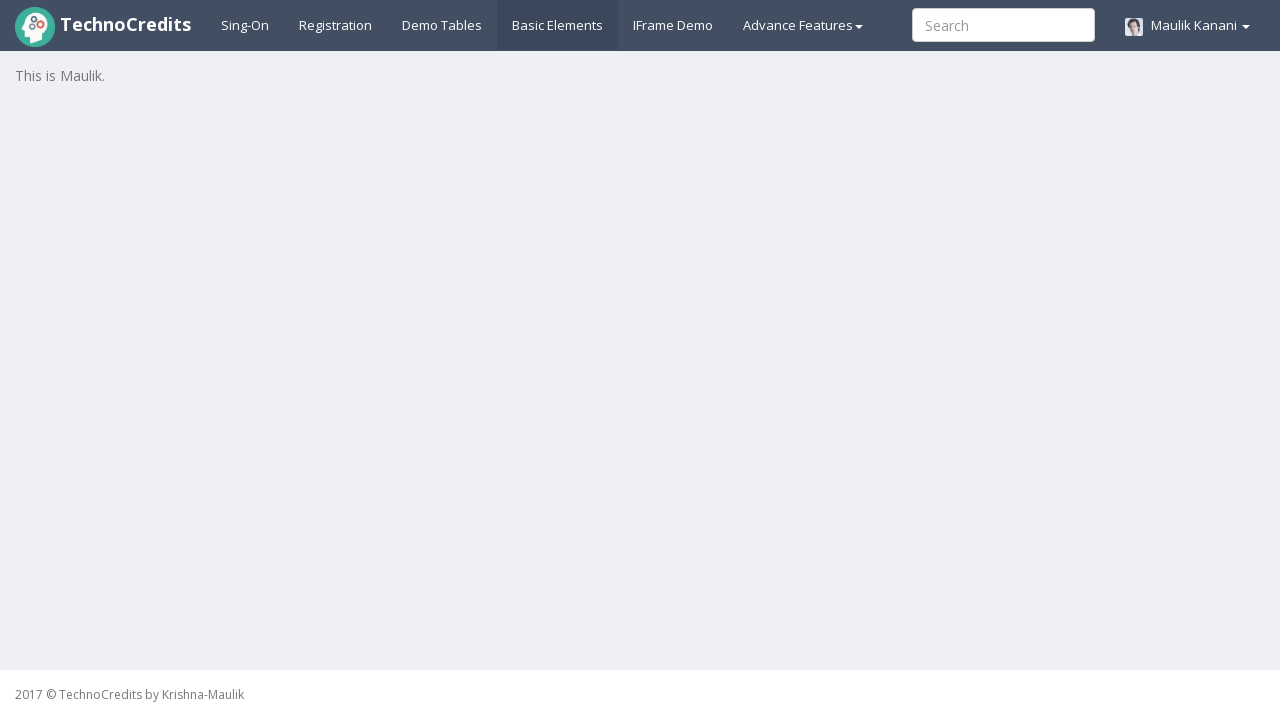

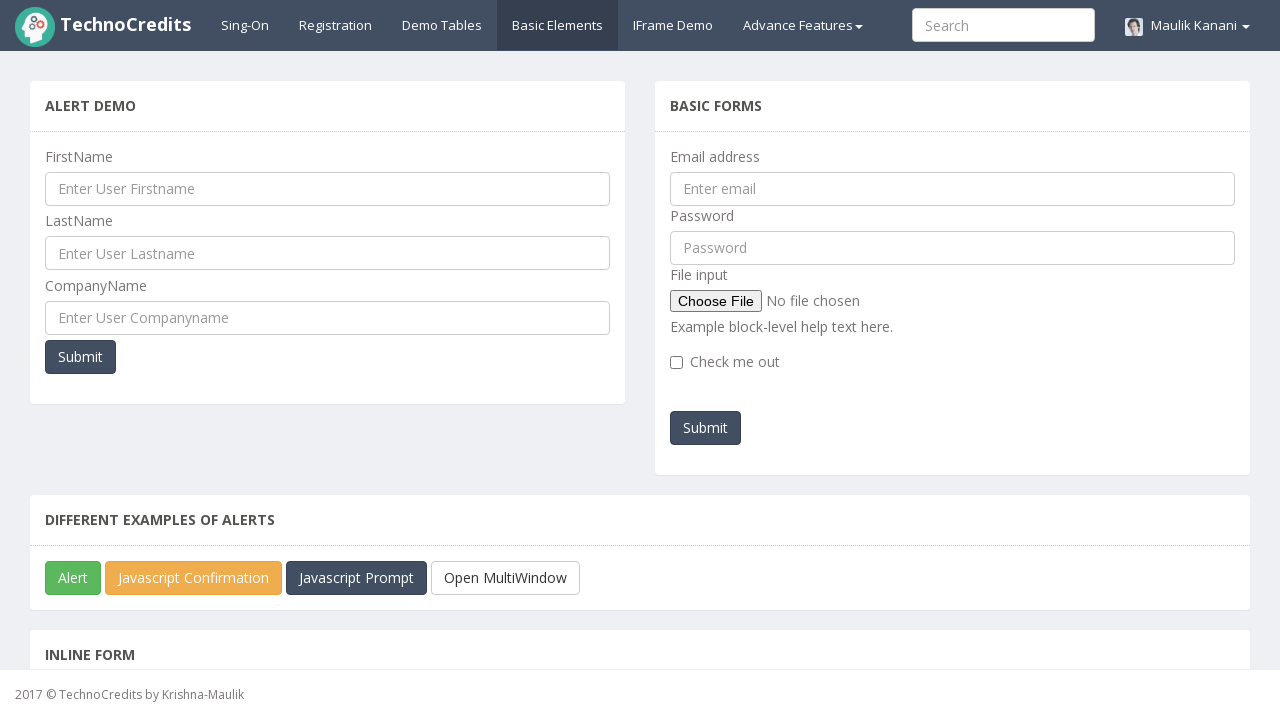